Tests form input functionality by typing a name into an input field, replacing it with a different name, and verifying the final value is correct.

Starting URL: https://devexpress.github.io/testcafe/example/

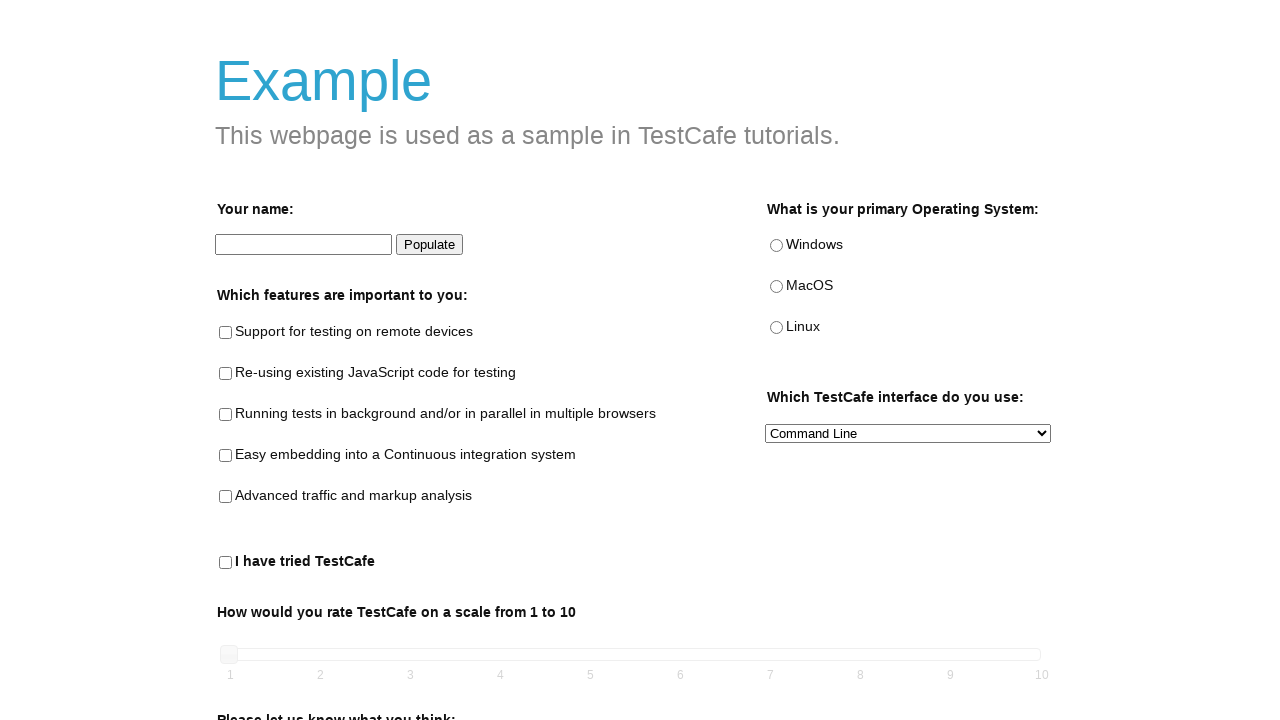

Typed 'Peter' into the name input field on #developer-name
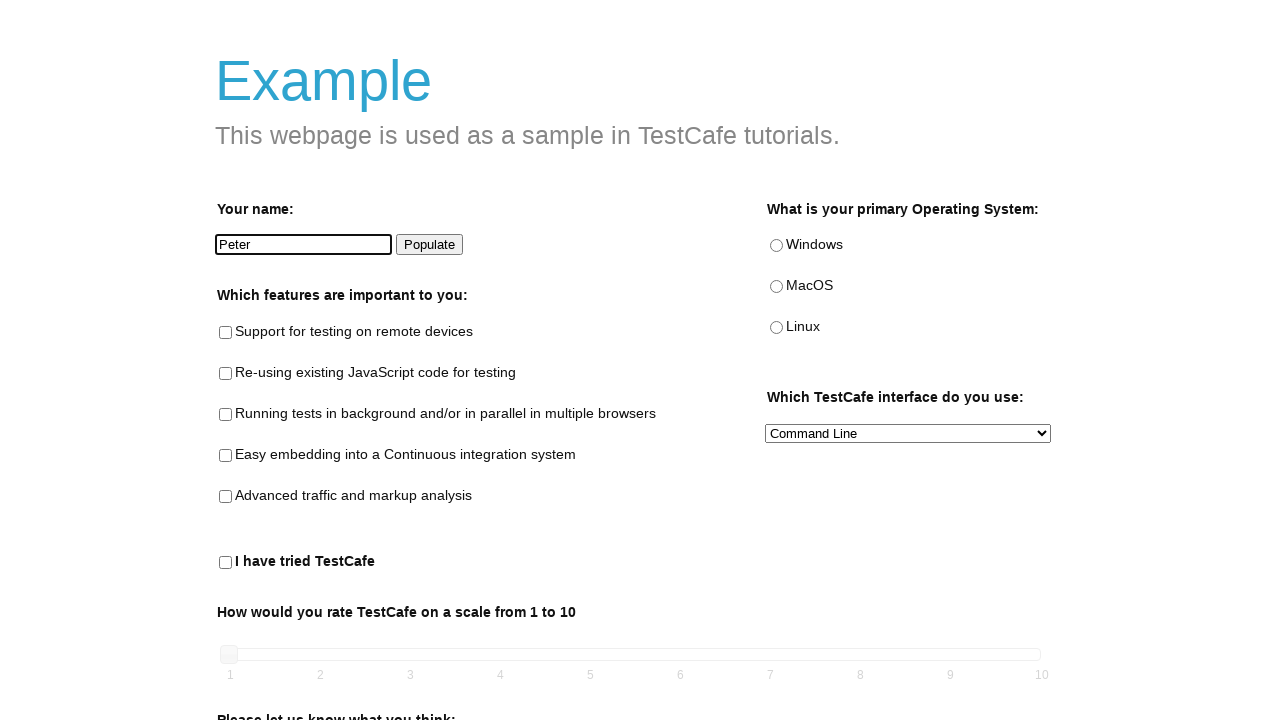

Replaced name with 'Parker' in the input field on #developer-name
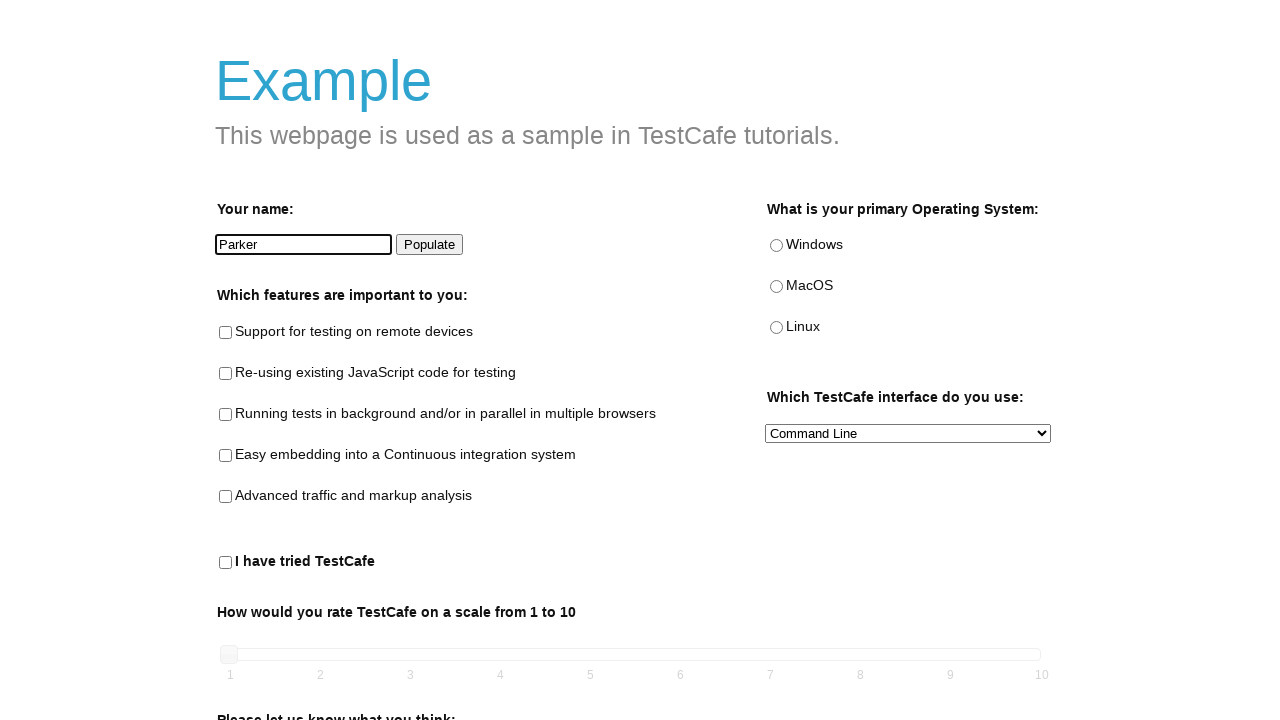

Retrieved the current value from the name input field
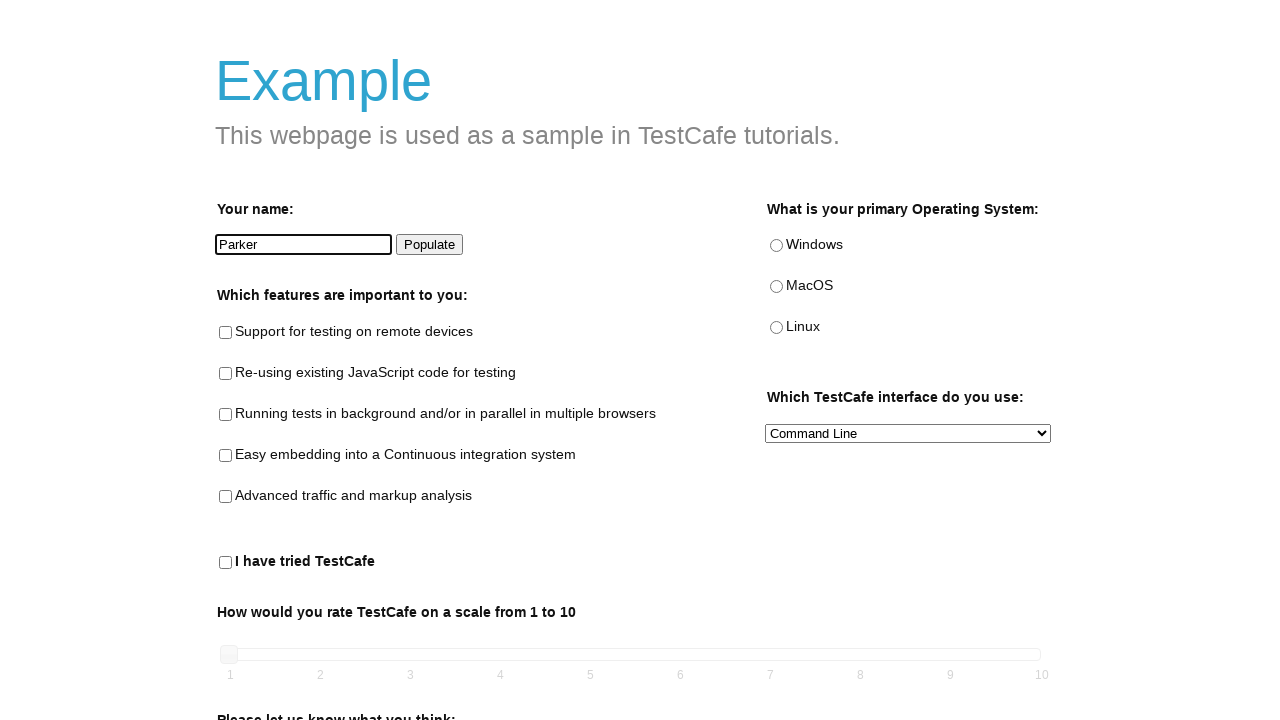

Verified that the name input contains 'Parker'
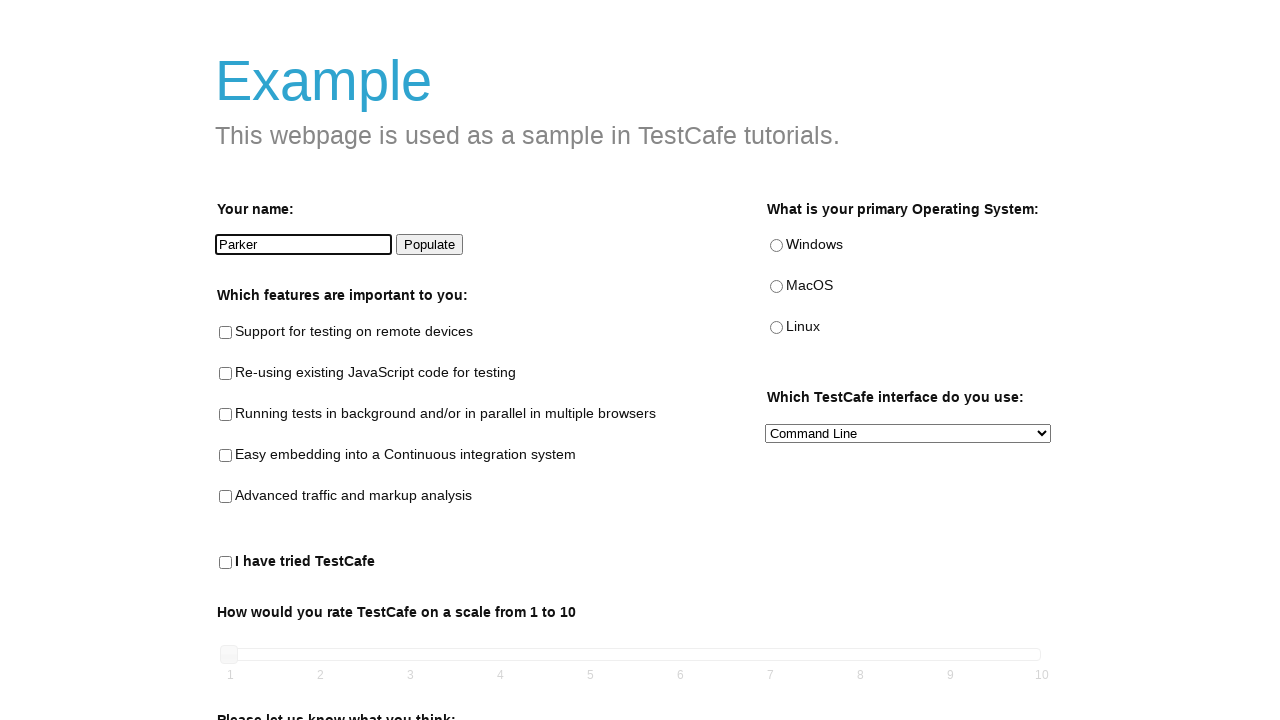

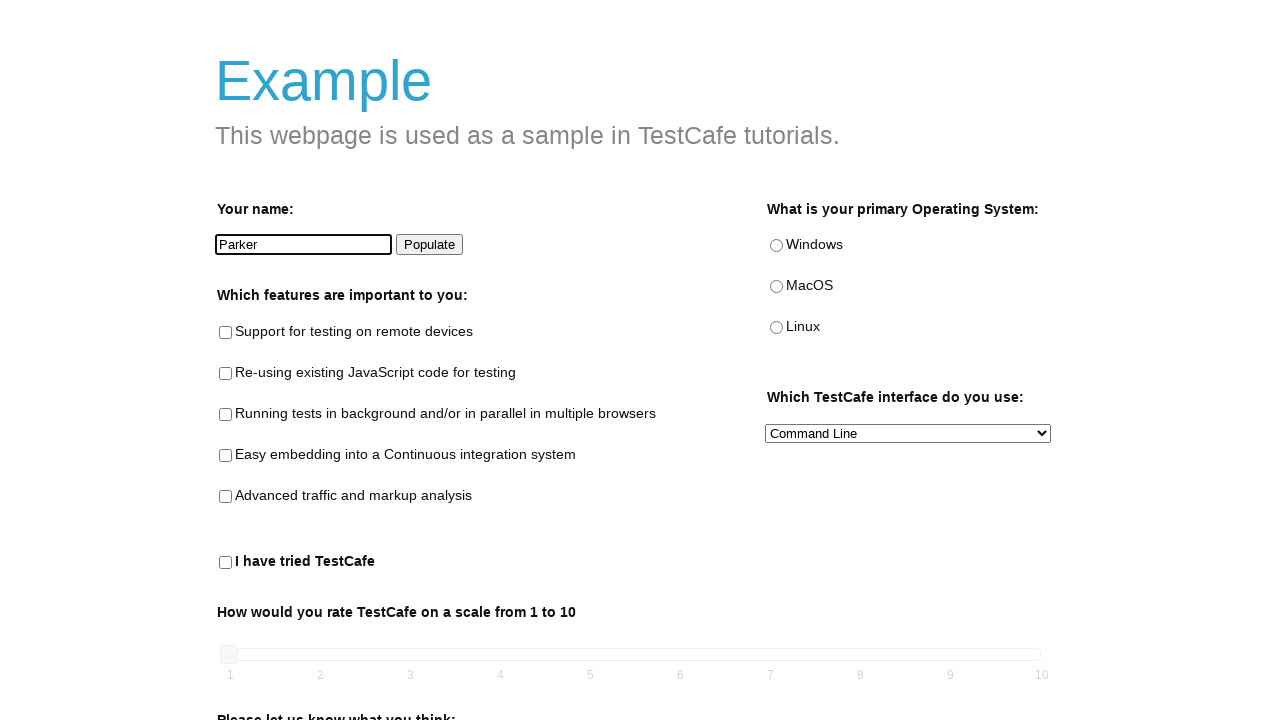